Tests JavaScript confirm alert functionality by clicking a button that triggers a confirm dialog, accepting the alert, and verifying the result message shows "You clicked: Ok"

Starting URL: https://the-internet.herokuapp.com/javascript_alerts

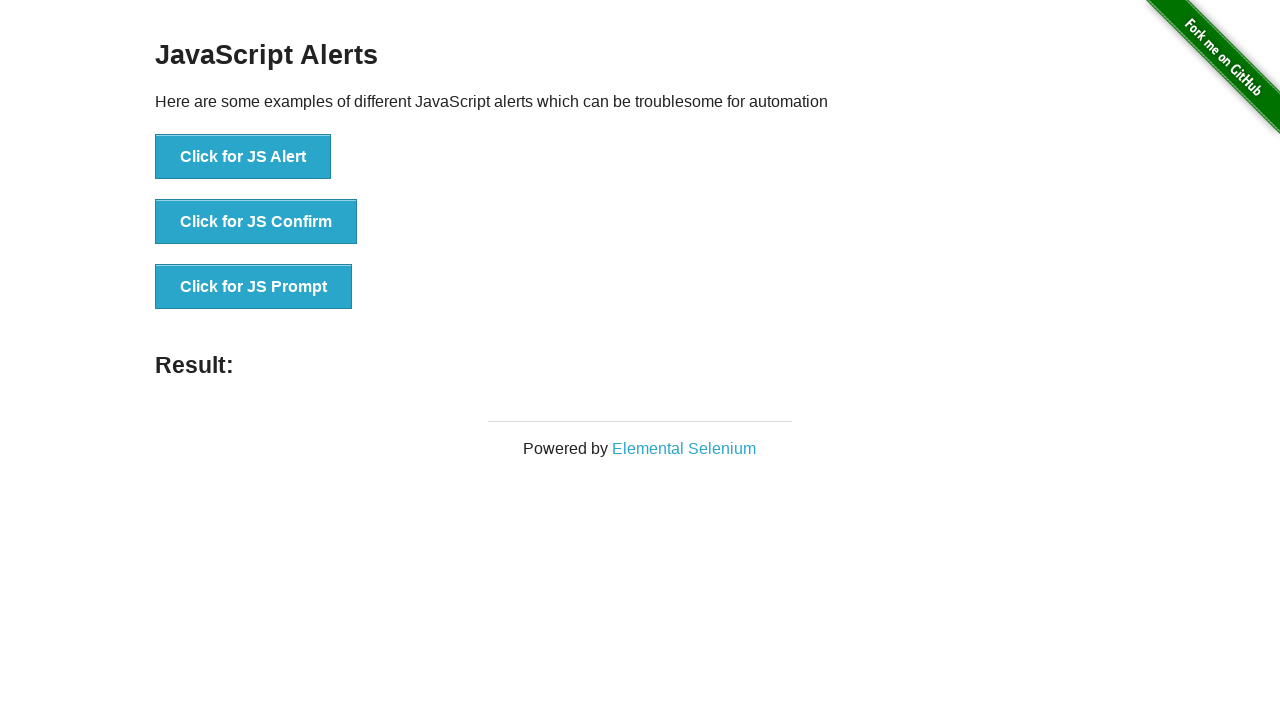

Clicked jsConfirm button at (256, 222) on xpath=//button[@onclick='jsConfirm()']
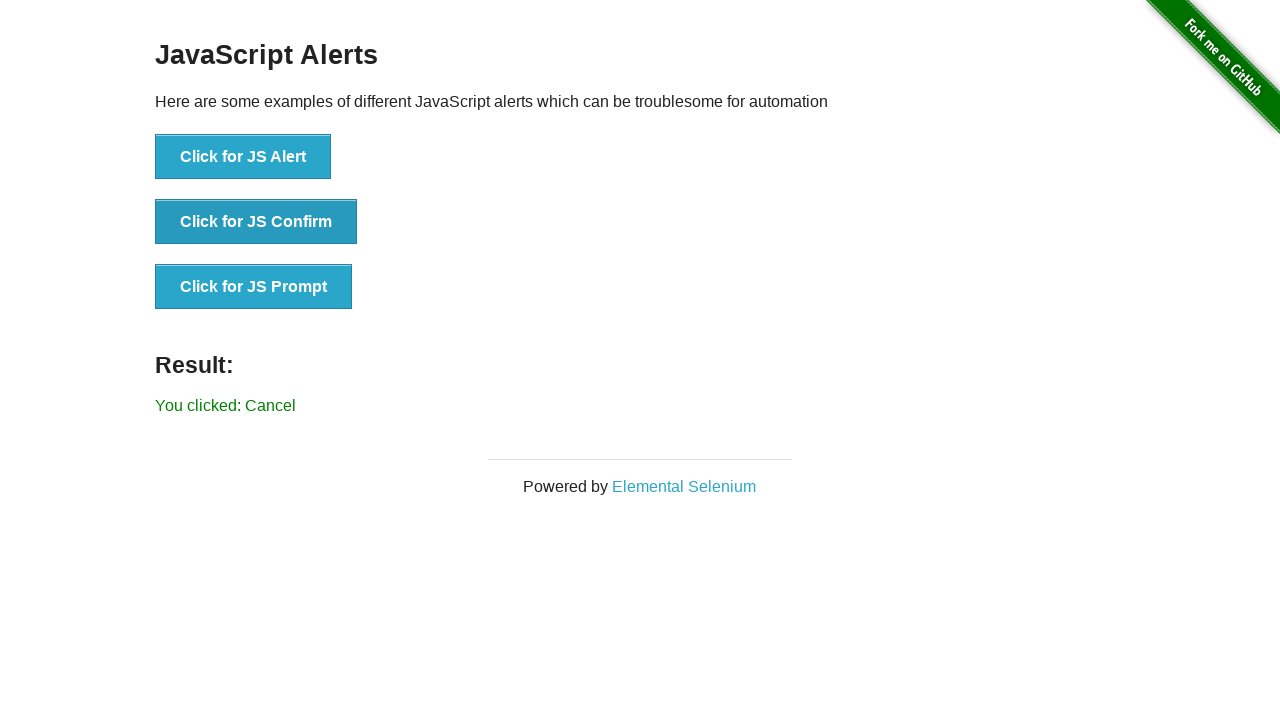

Set up dialog handler to accept dialogs
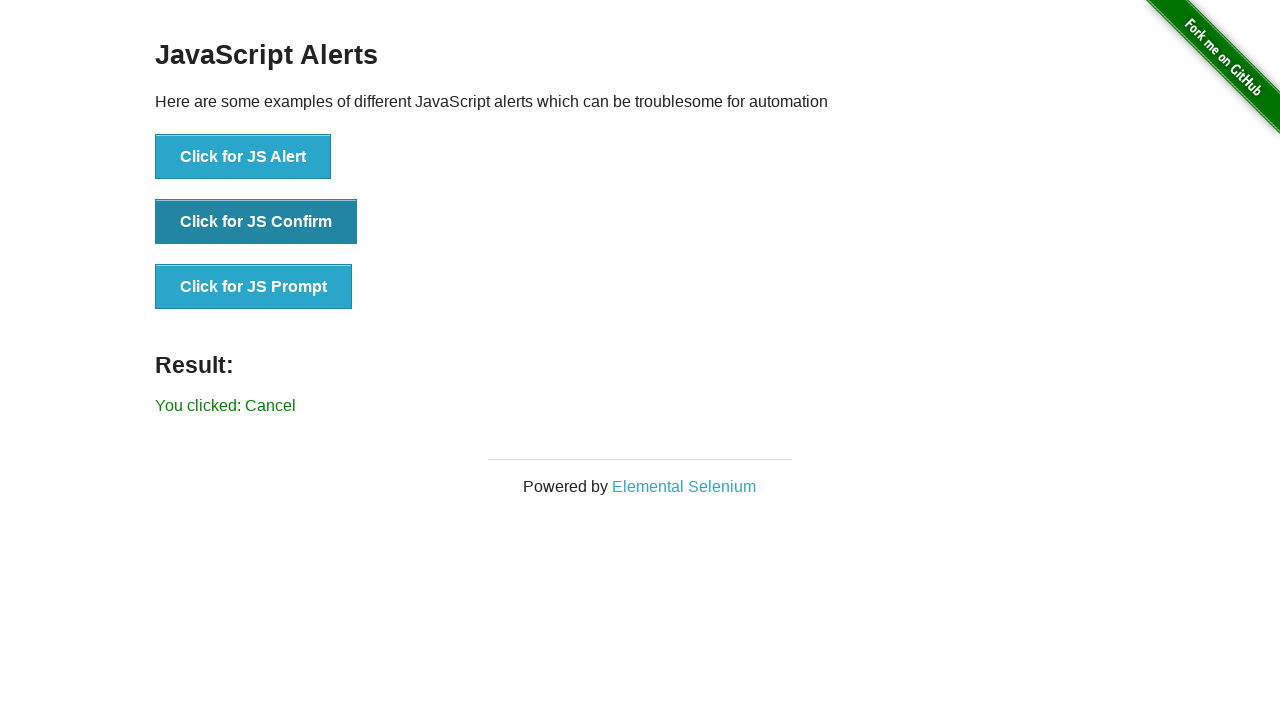

Registered dialog handler function
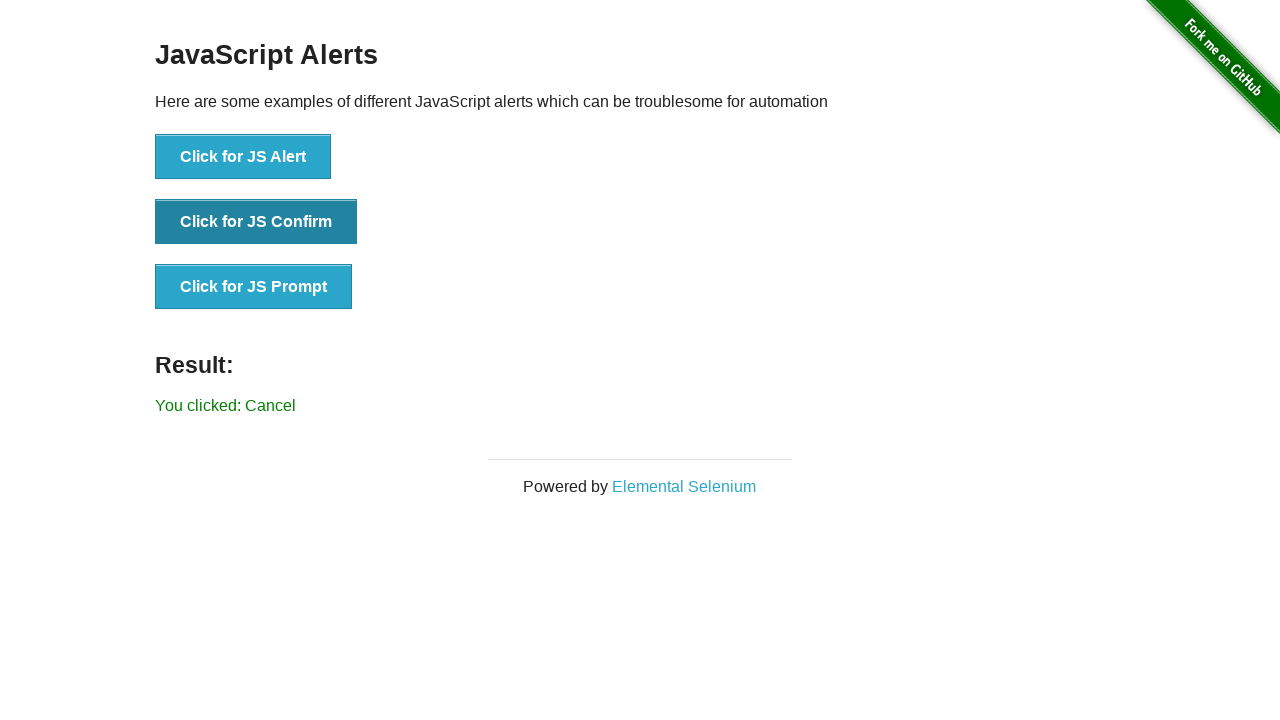

Clicked jsConfirm button to trigger confirm dialog at (256, 222) on xpath=//button[@onclick='jsConfirm()']
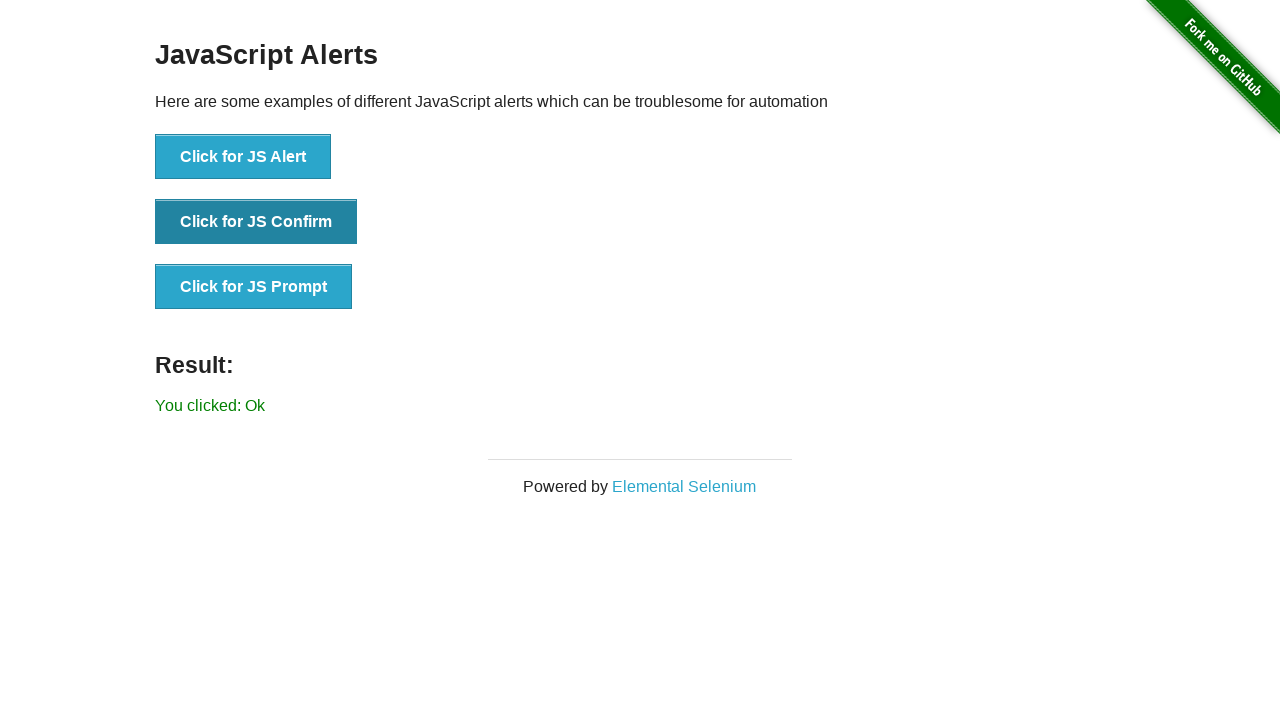

Result element appeared on page
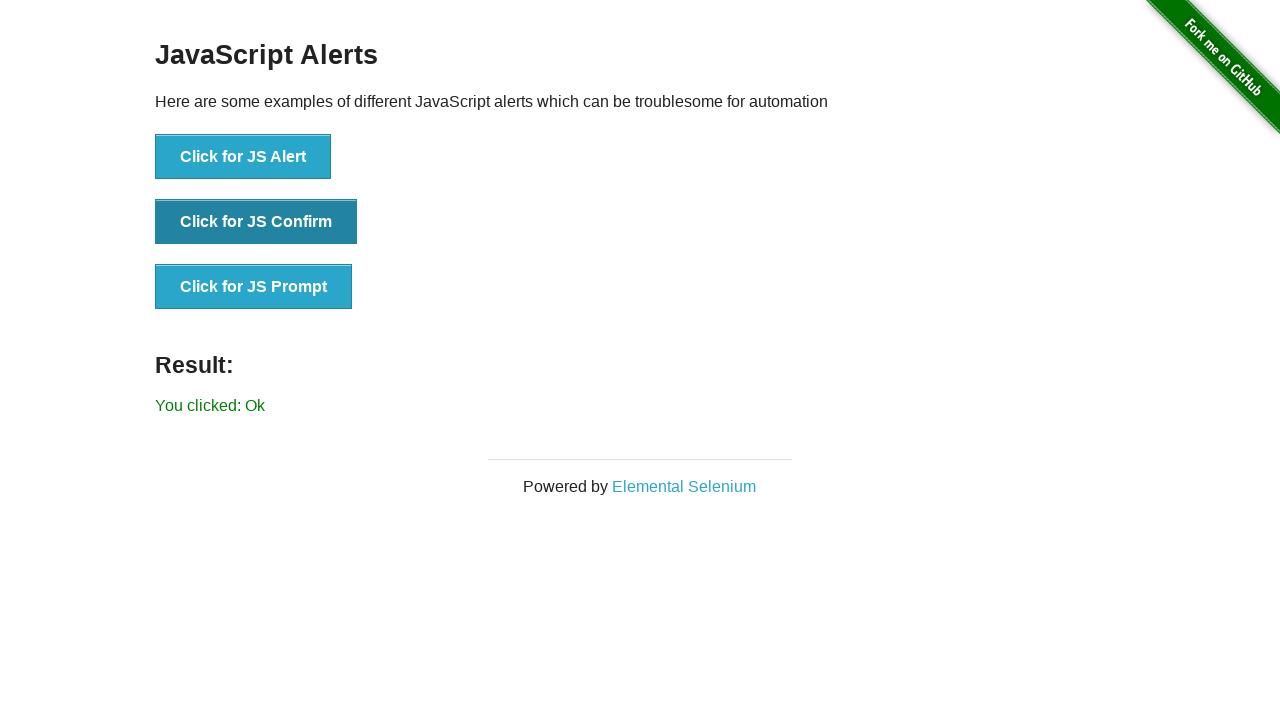

Retrieved result text: 'You clicked: Ok'
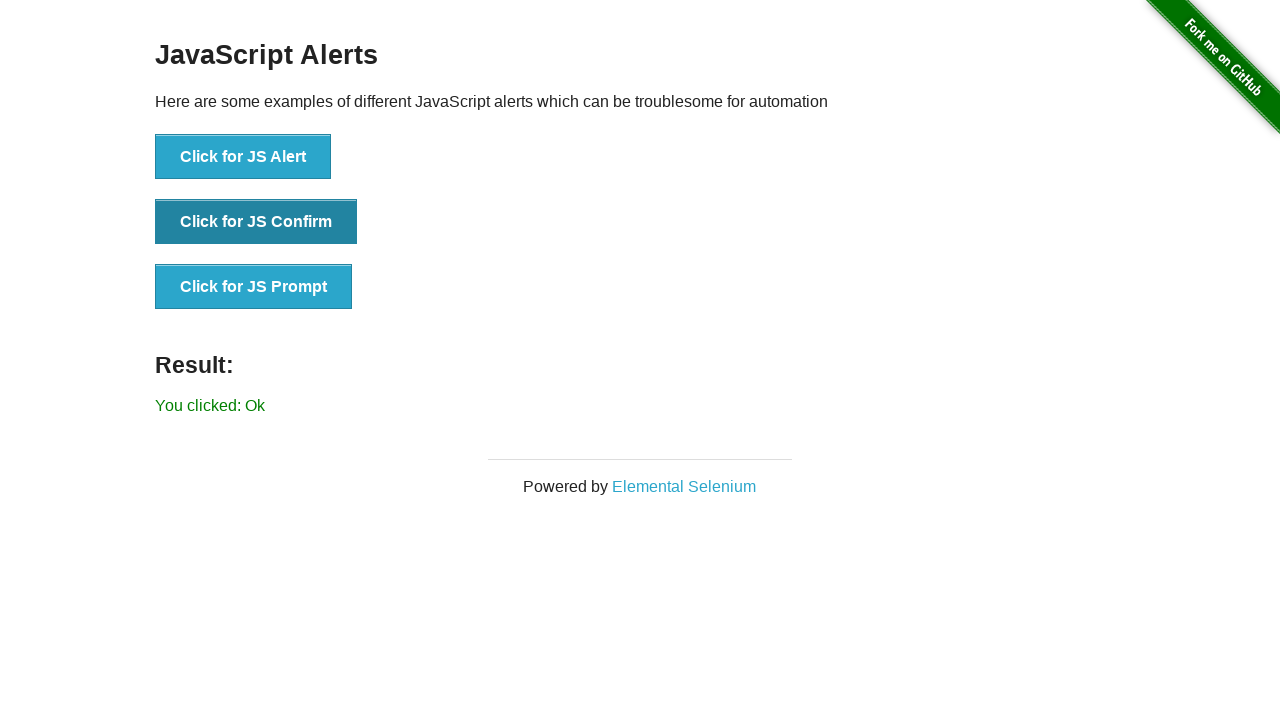

Verified result text matches expected value 'You clicked: Ok'
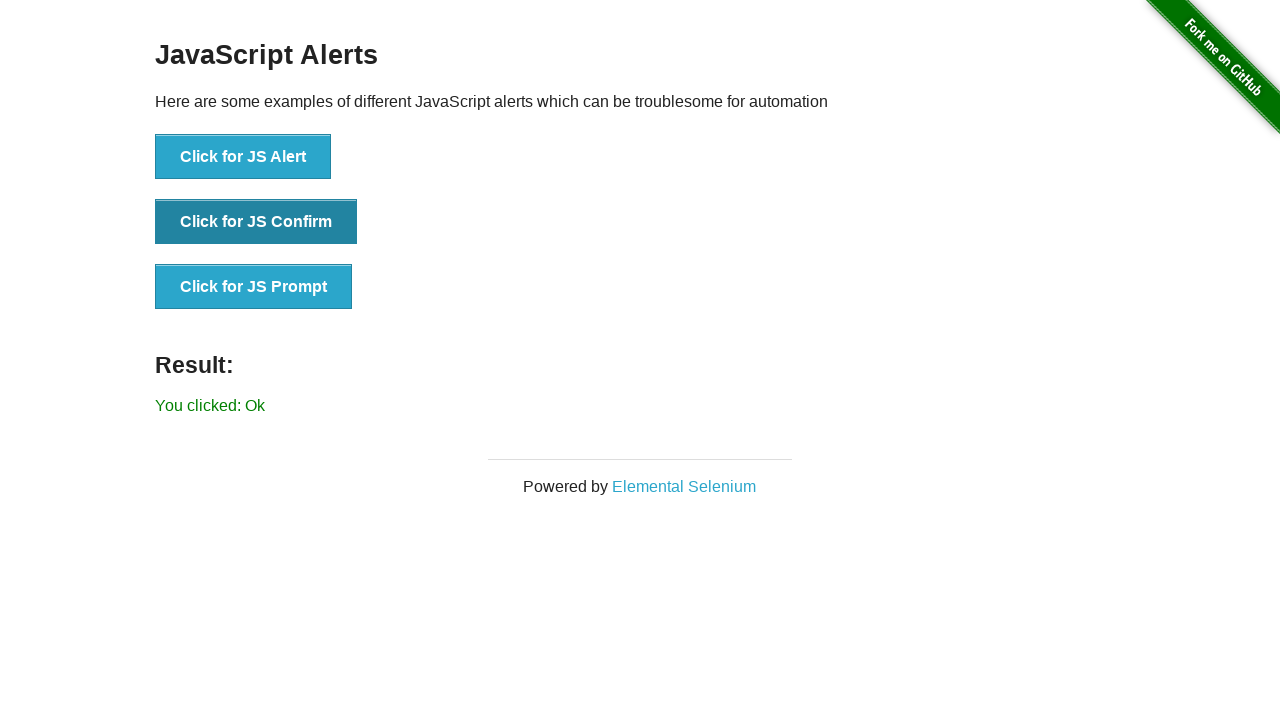

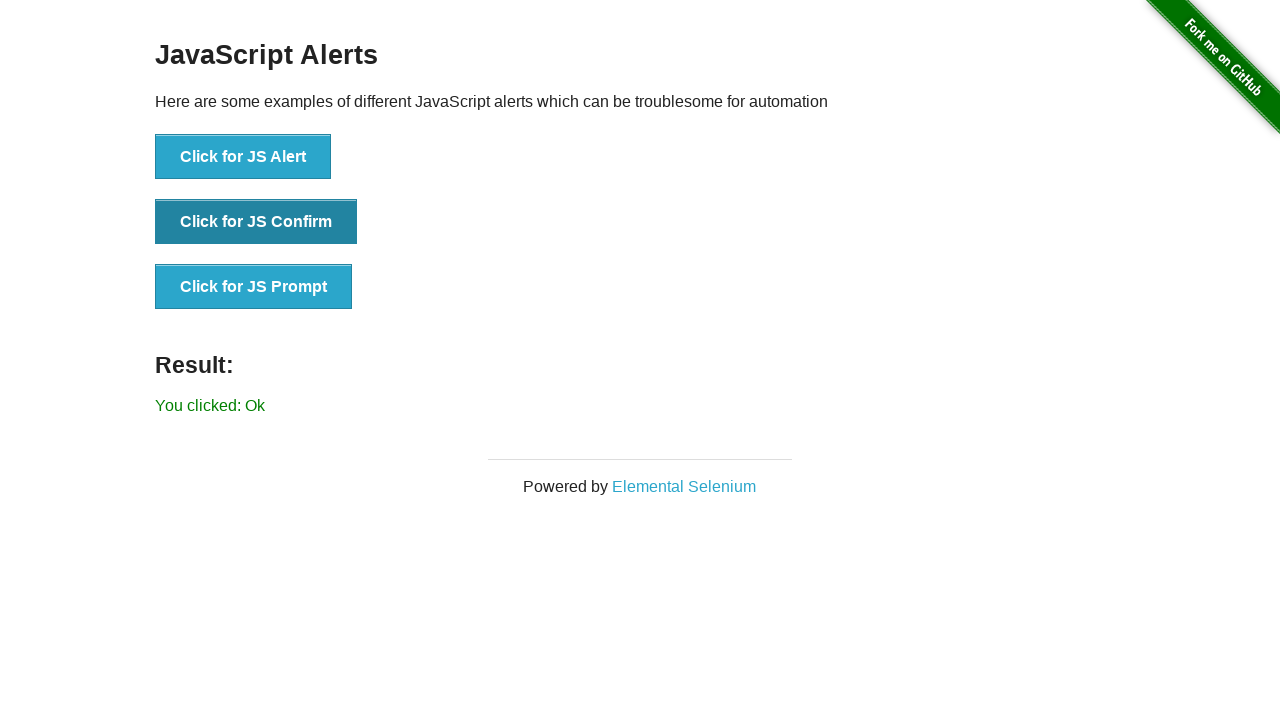